Tests static dropdown selection by selecting a random option from the dropdown menu.

Starting URL: https://codenboxautomationlab.com/practice/

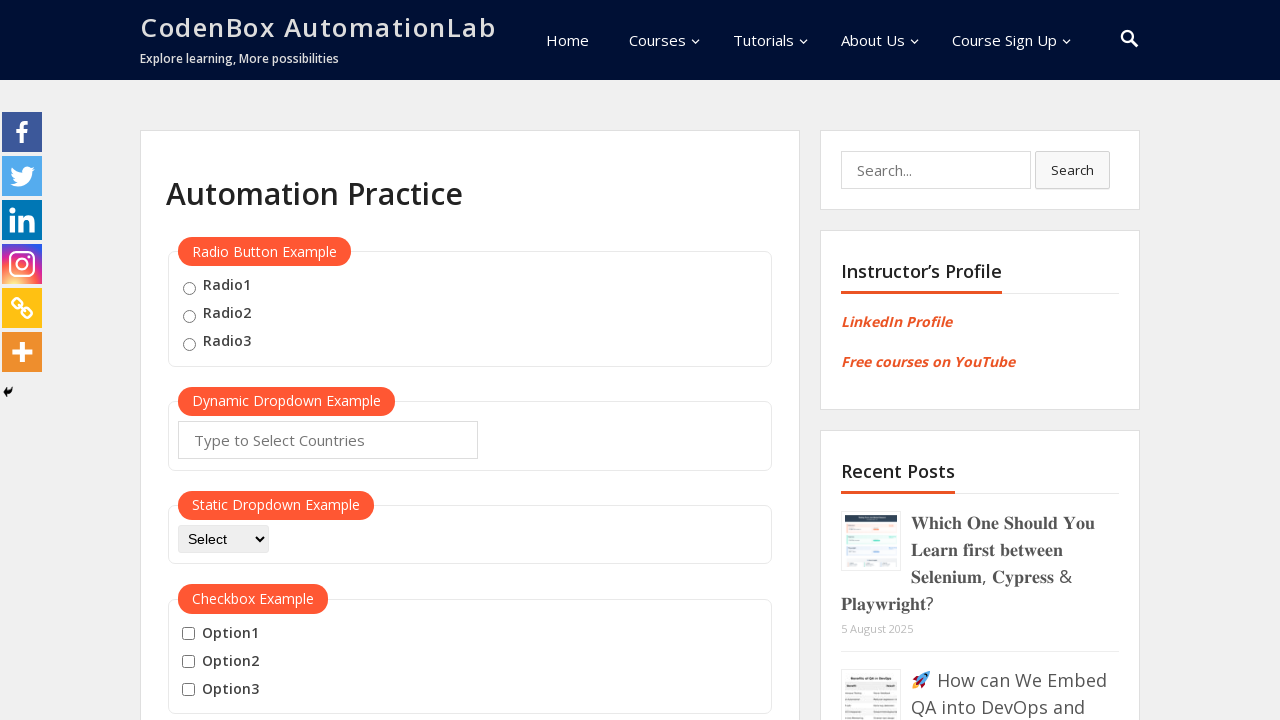

Waited for dropdown element to be available
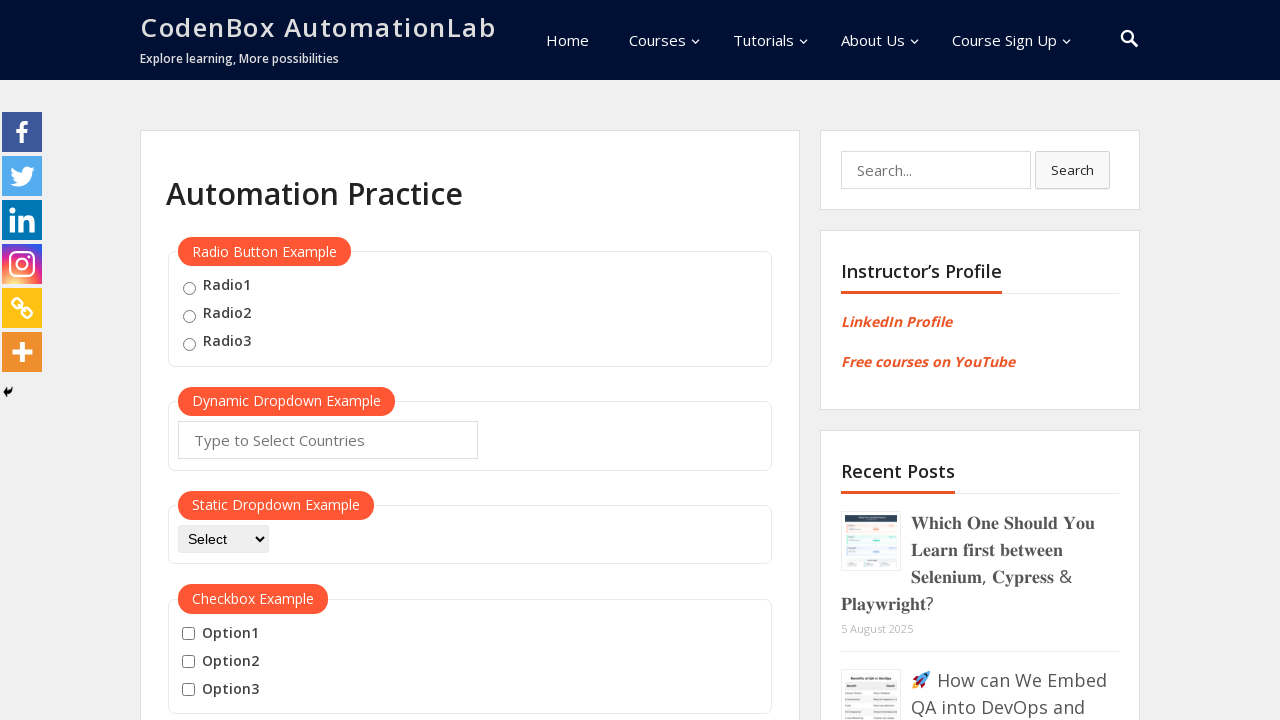

Selected 'Appium' option from static dropdown menu on #dropdown-class-example
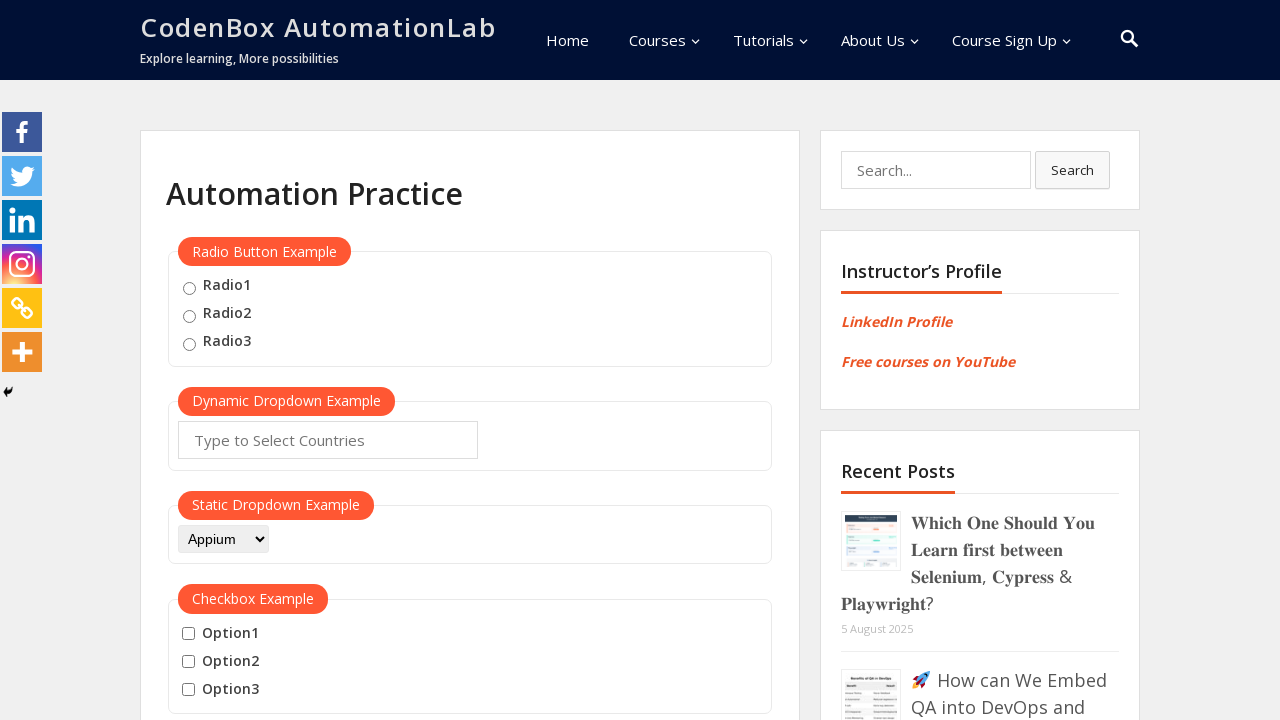

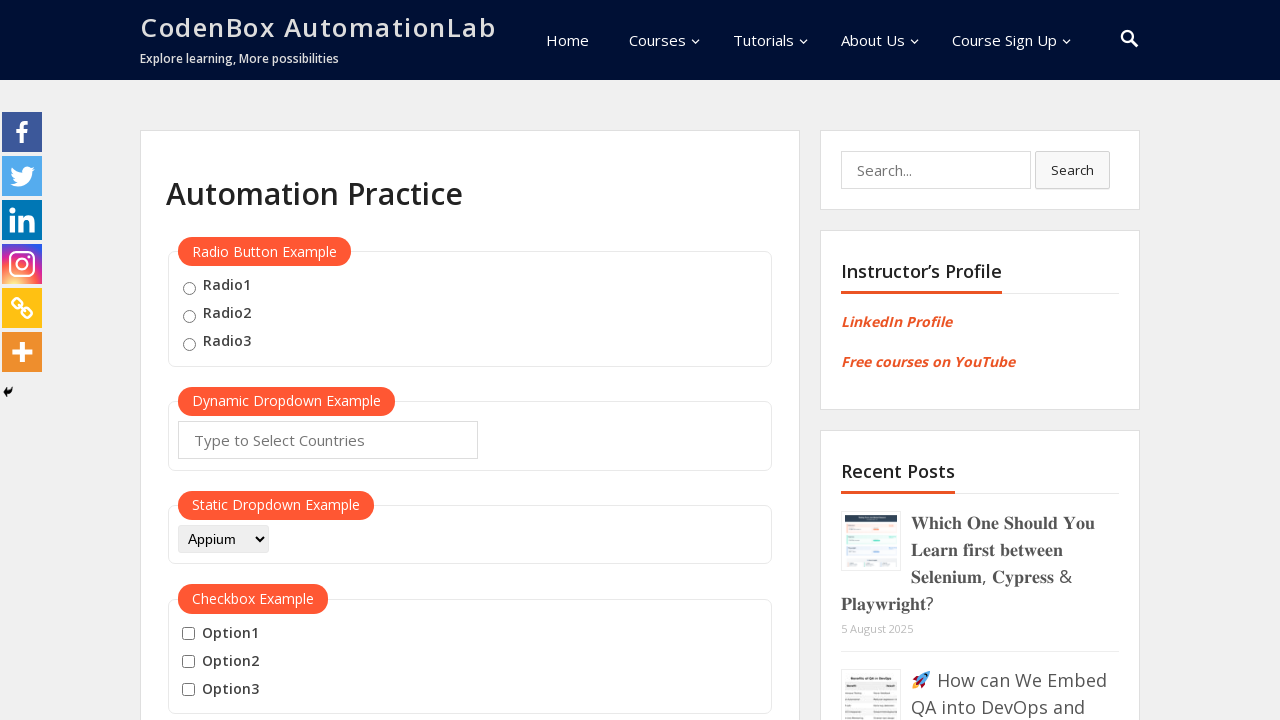